Tests dynamic element loading by waiting for and clicking on an element that appears after 5 seconds

Starting URL: https://demoqa.com/dynamic-properties

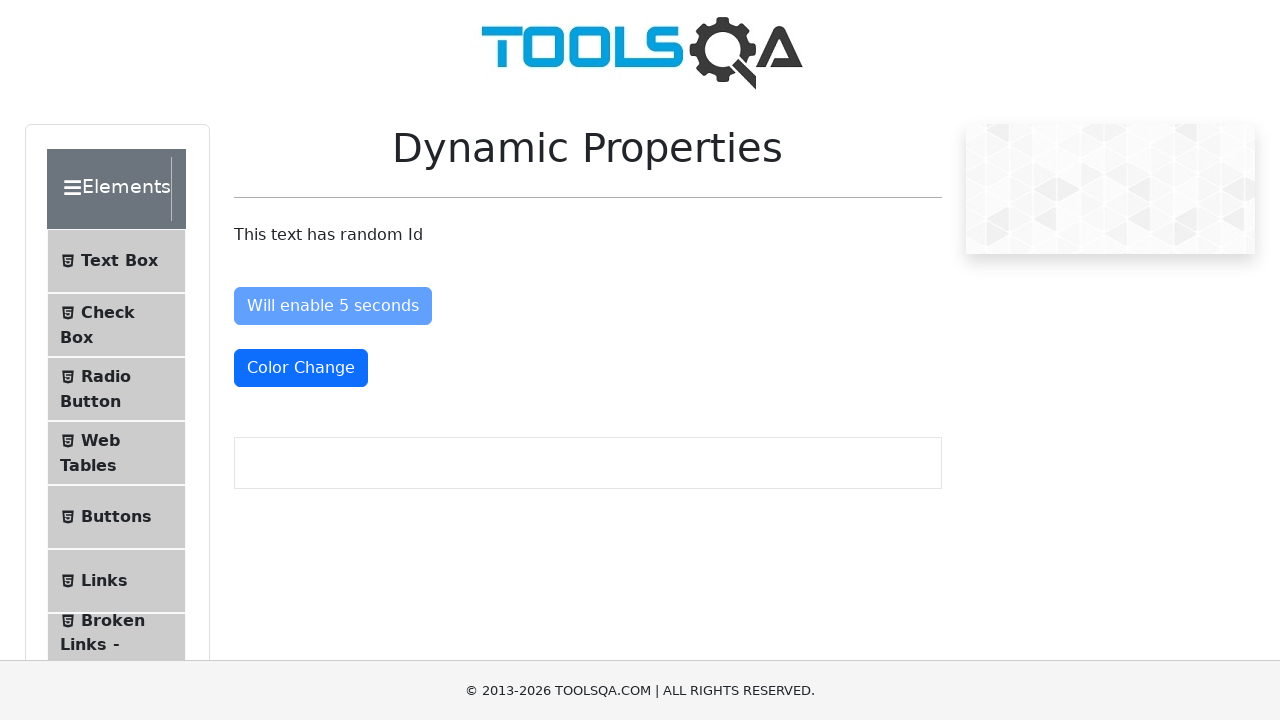

Waited for dynamic element to appear after 5 seconds
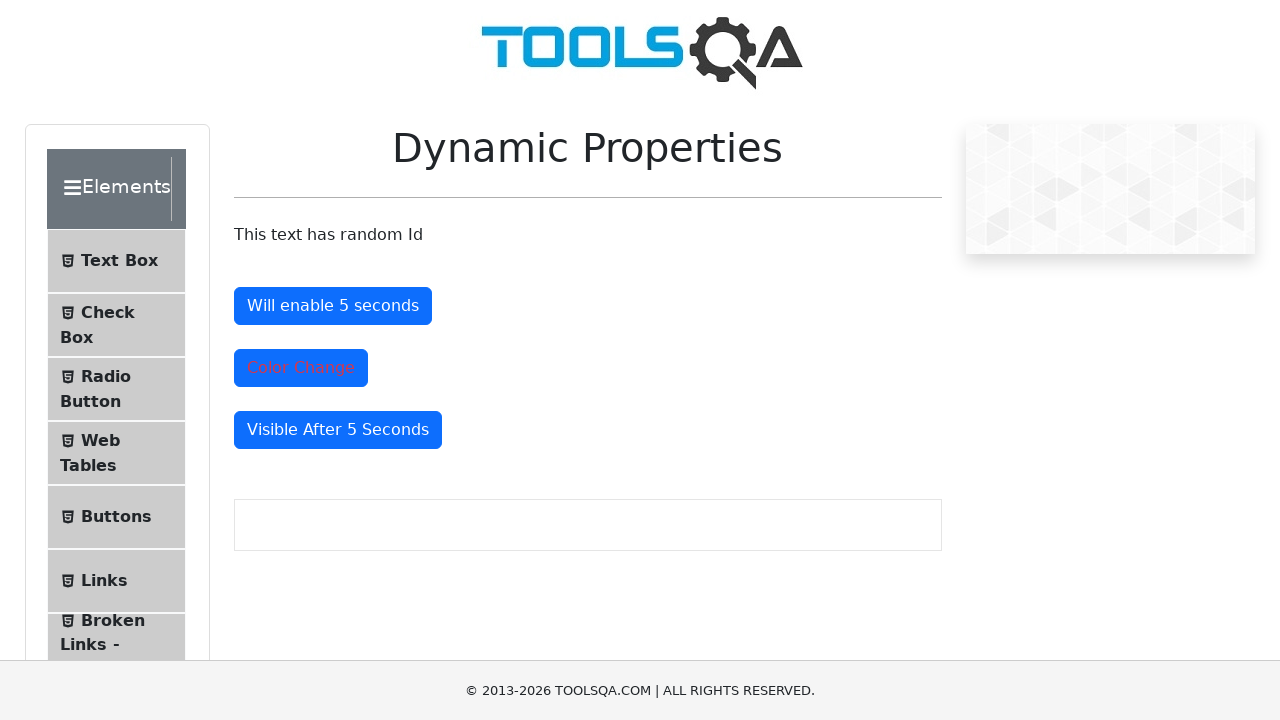

Clicked on the dynamically loaded element at (338, 430) on #visibleAfter
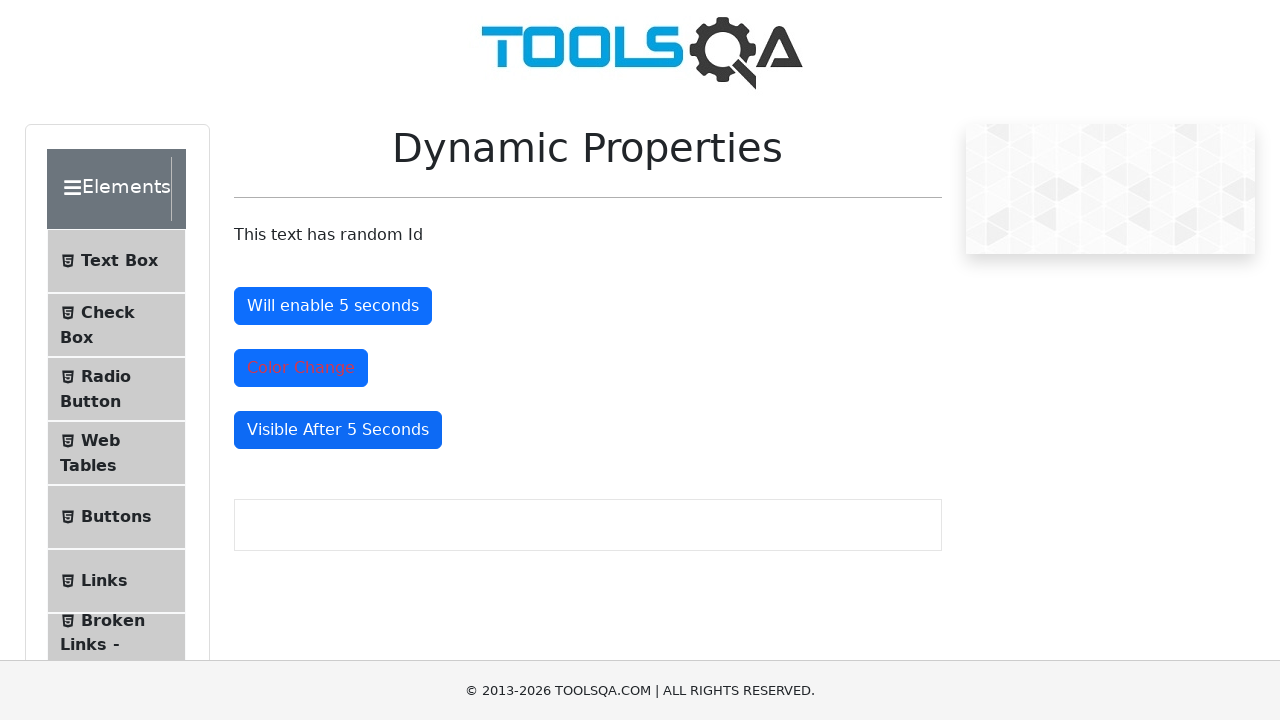

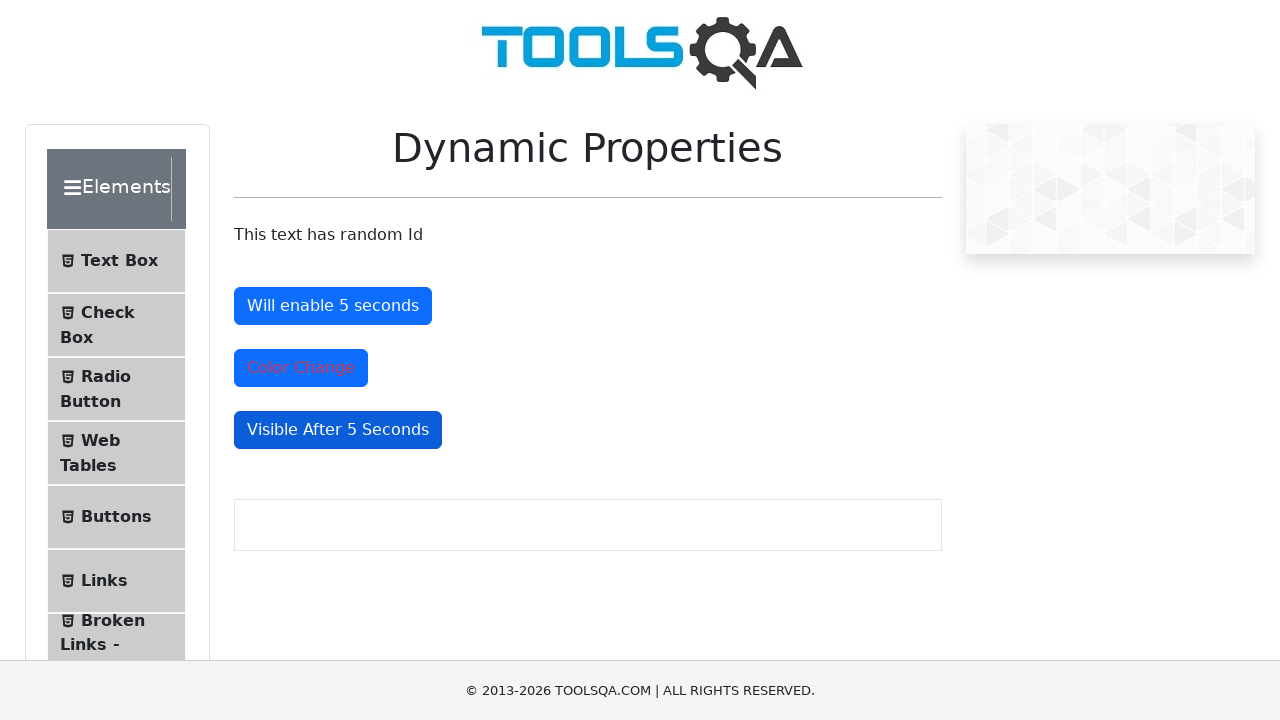